Tests clicking the analyze features button and verifies navigation to the analyze section

Starting URL: https://neuronpedia.org/gemma-scope#main

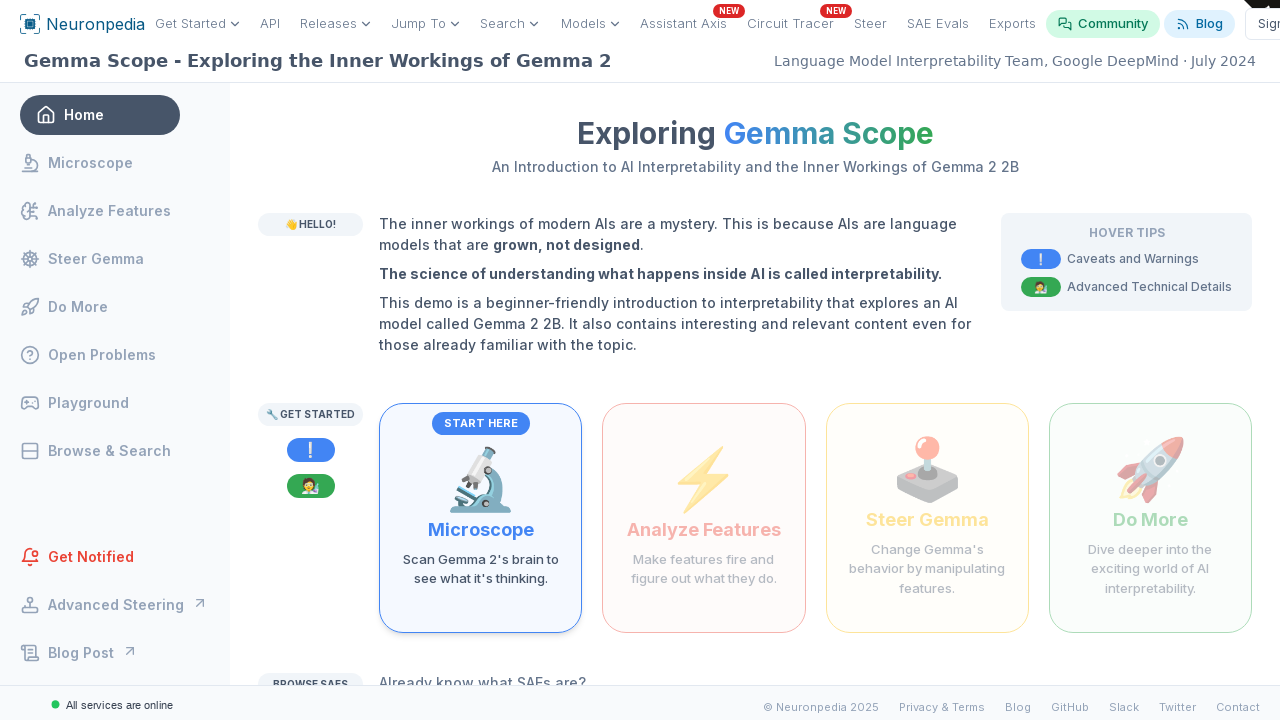

Clicked the 'Make features fire and figure out what they do' analyze features button at (704, 569) on internal:text="Make features fire and figure out what they do"i
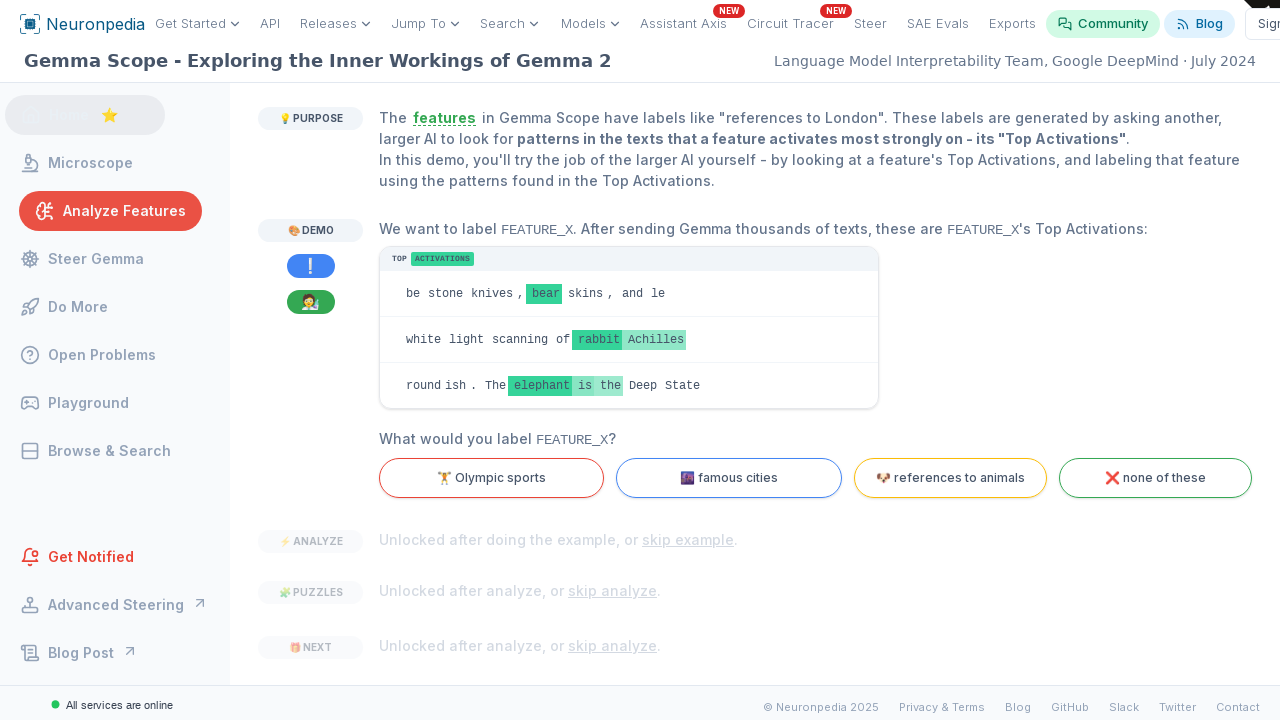

Verified navigation to analyze section - URL changed to gemma-scope#analyze
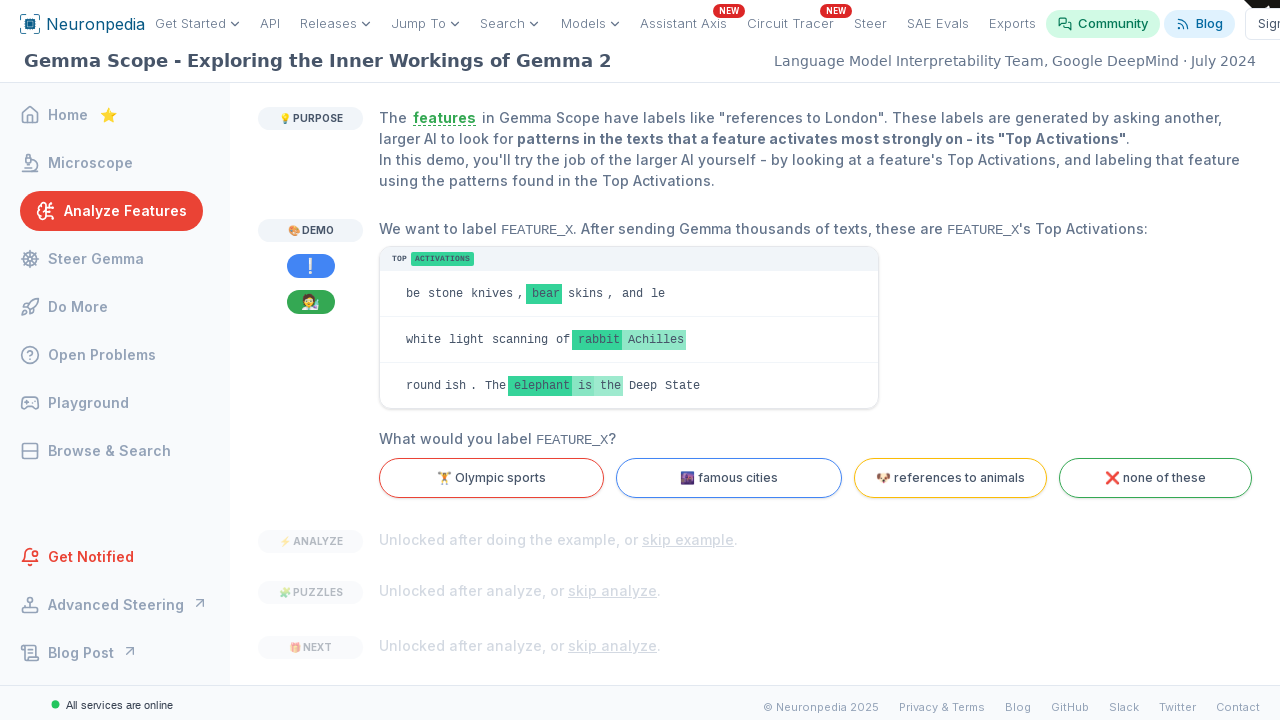

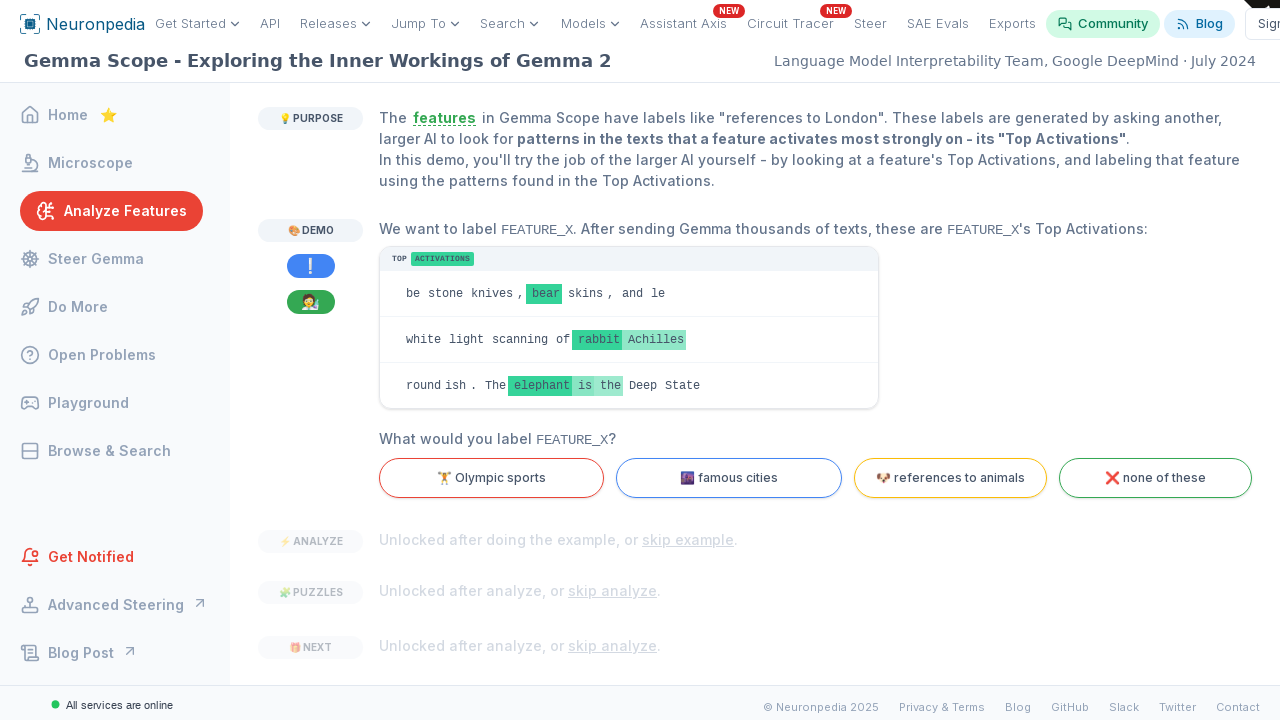